Tests multi-tab handling by opening footer column links in new tabs using Ctrl+Enter keyboard shortcut, then iterating through all opened tabs to verify they loaded correctly.

Starting URL: https://rahulshettyacademy.com/AutomationPractice/

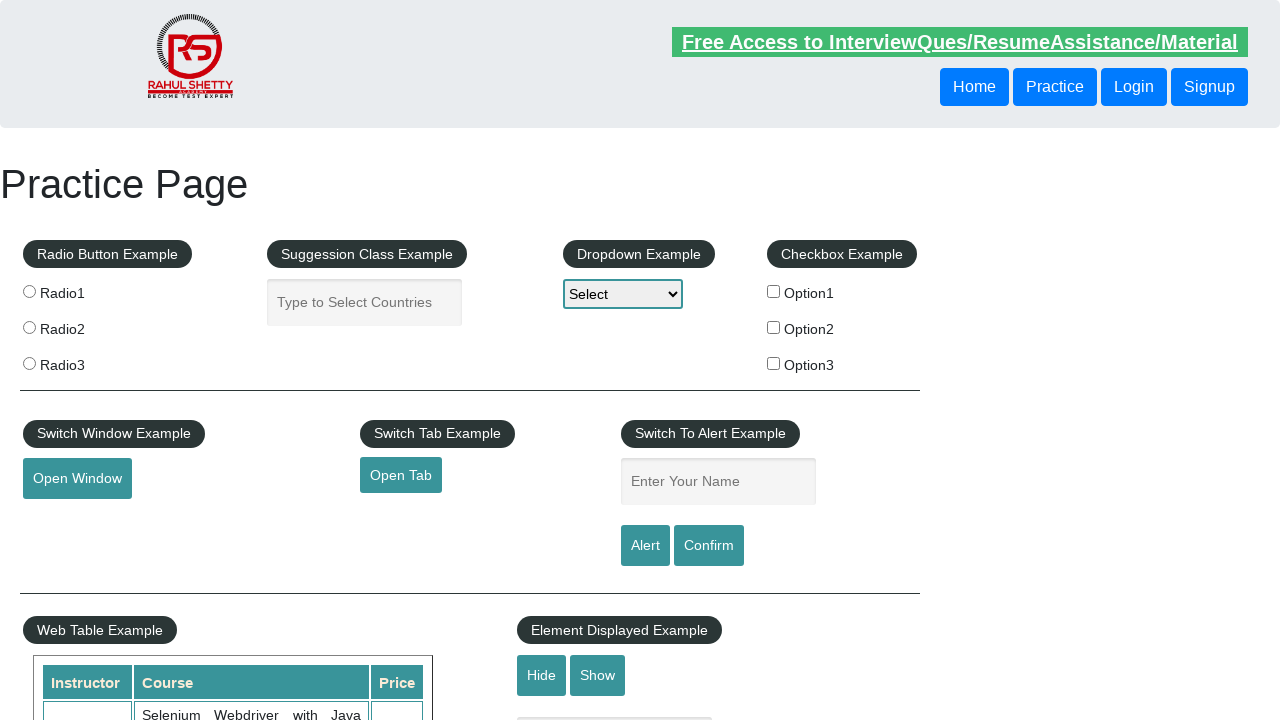

Footer section loaded (waited for gf-BIG div)
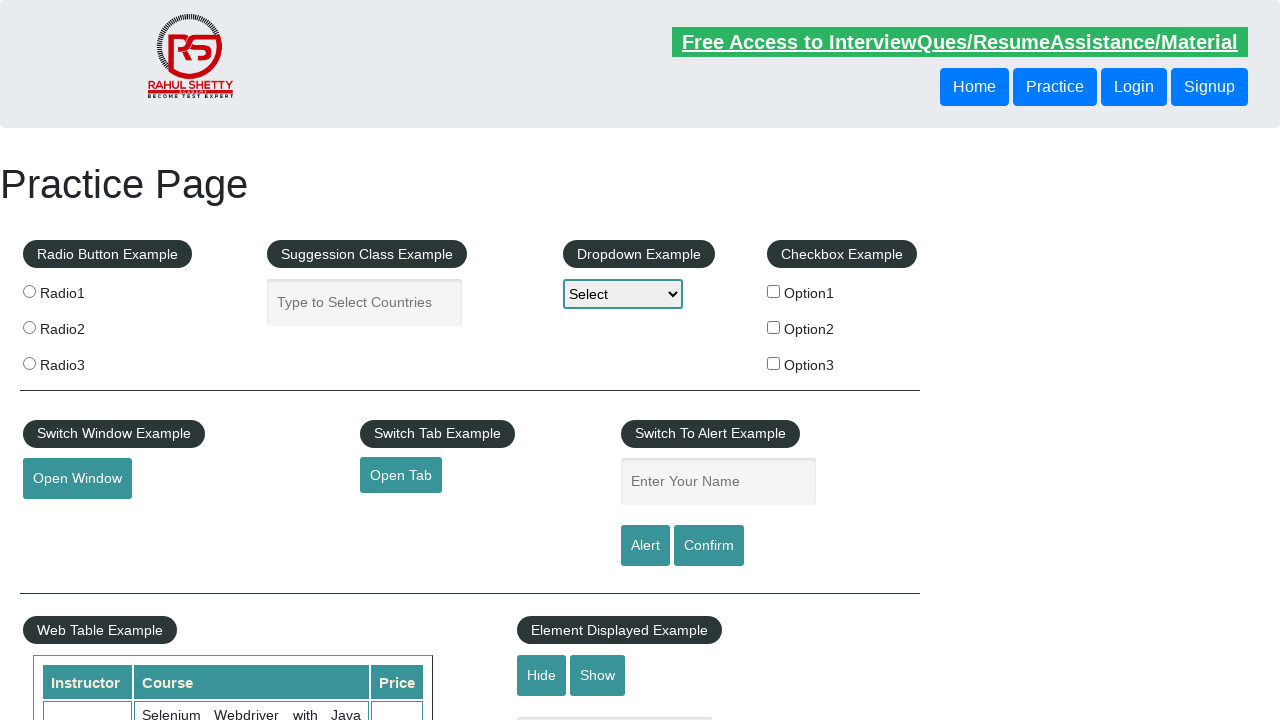

Located footer section element
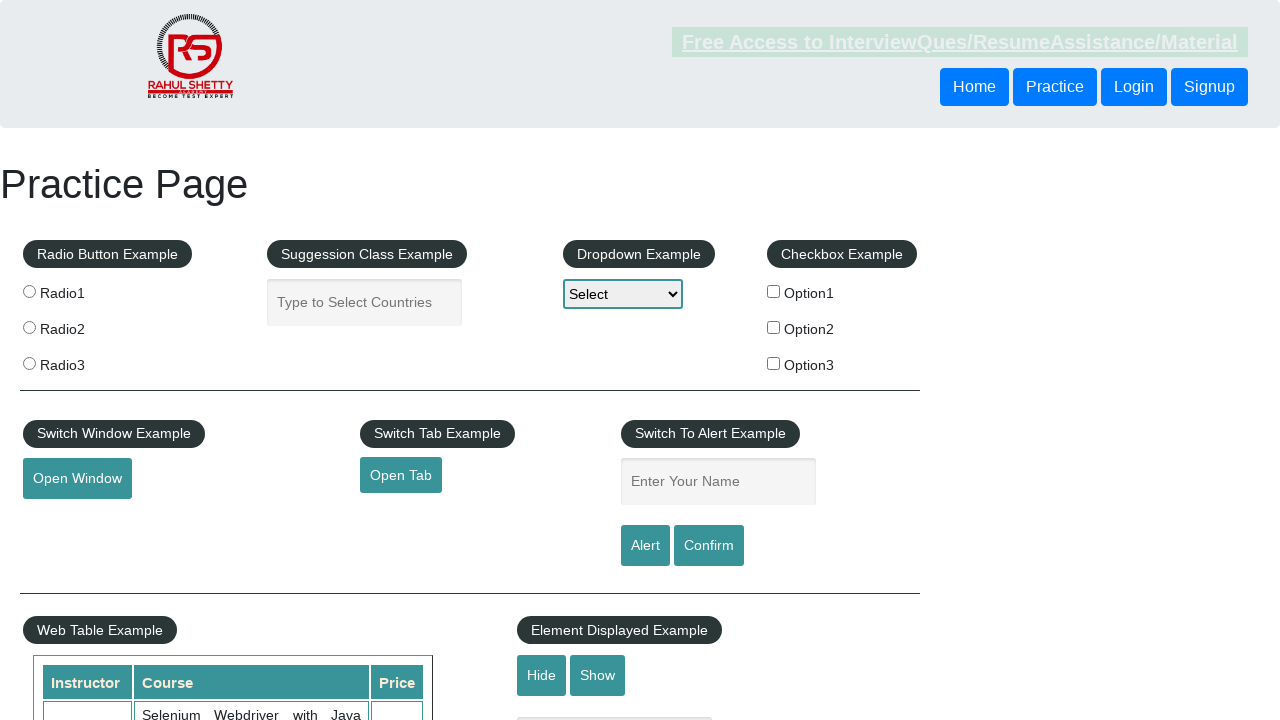

Located all links in first footer column
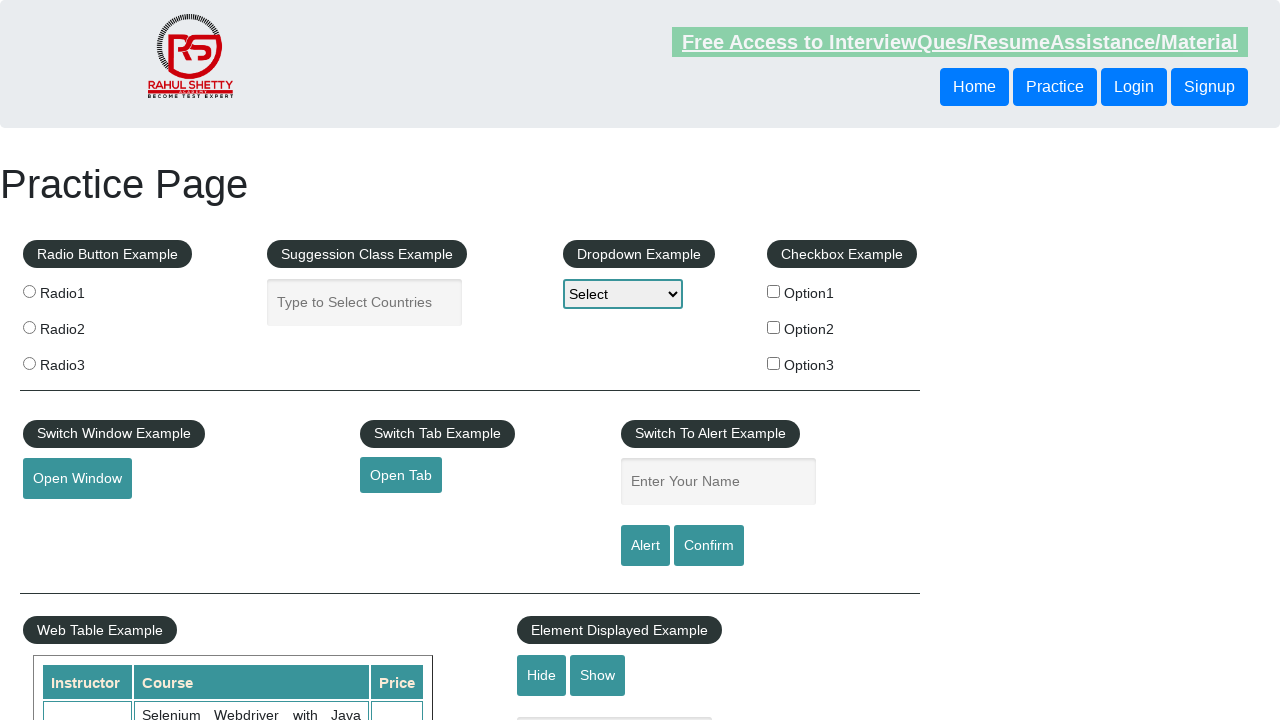

Found 5 links in first footer column
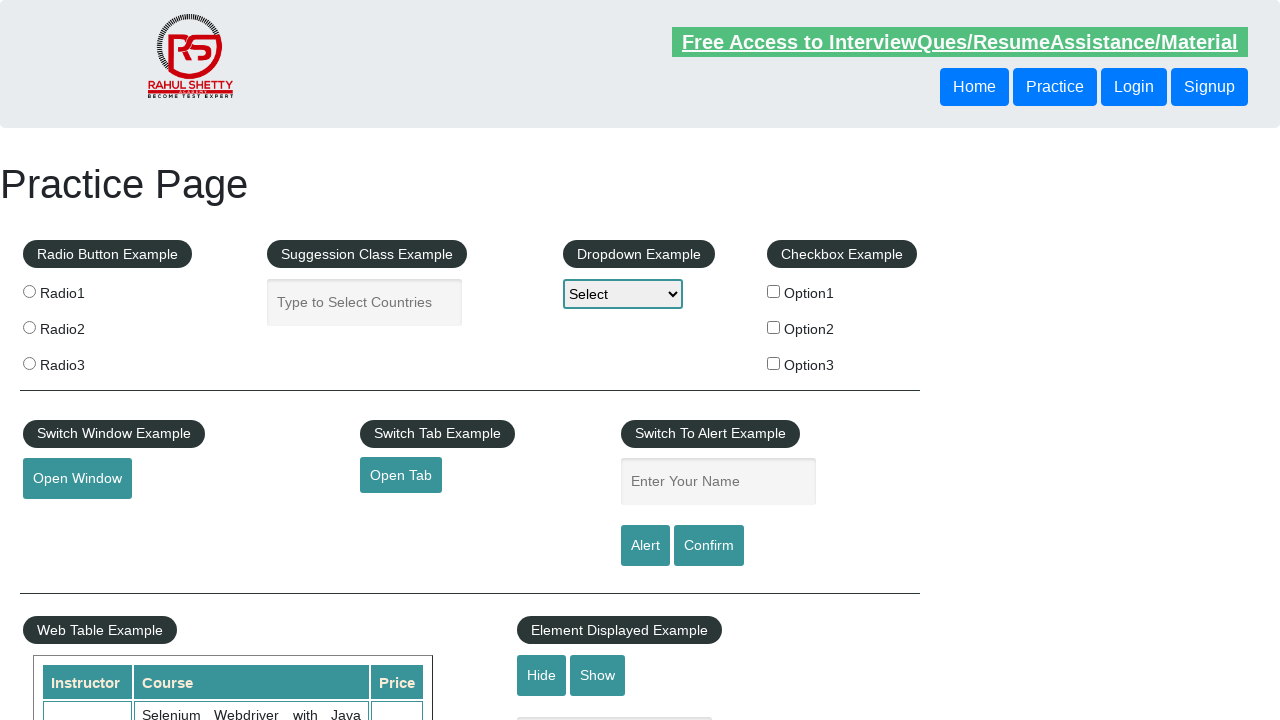

Opened footer link 1 in new tab using Ctrl+Click at (68, 520) on xpath=//div[@id='gf-BIG'] >> xpath=//table/tbody/tr/td[1]/ul//a >> nth=1
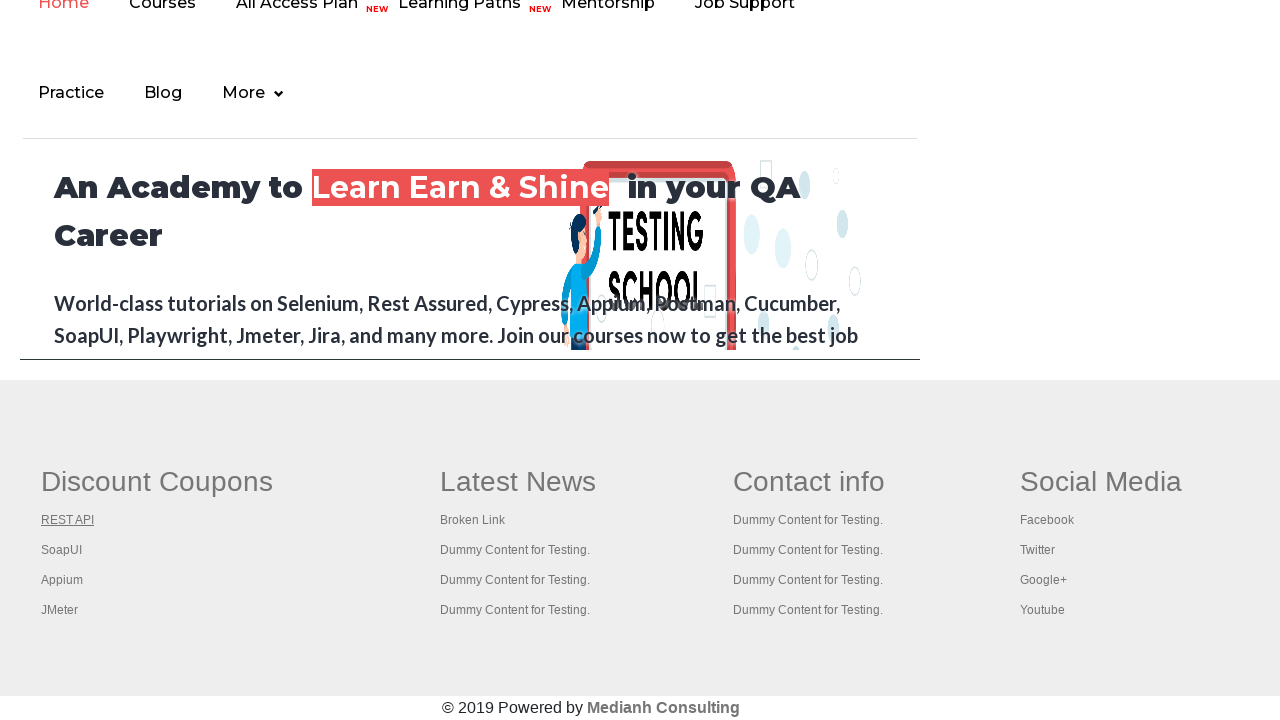

Waited 2 seconds for new tab to load
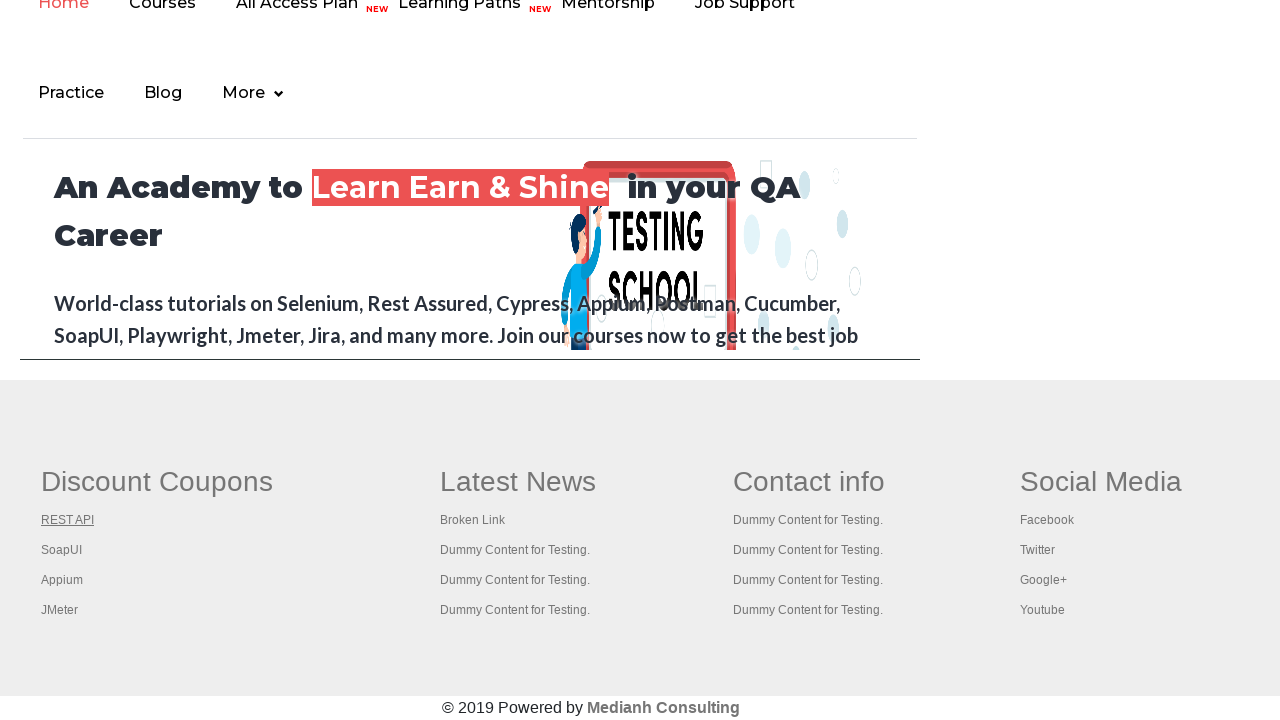

Opened footer link 2 in new tab using Ctrl+Click at (62, 550) on xpath=//div[@id='gf-BIG'] >> xpath=//table/tbody/tr/td[1]/ul//a >> nth=2
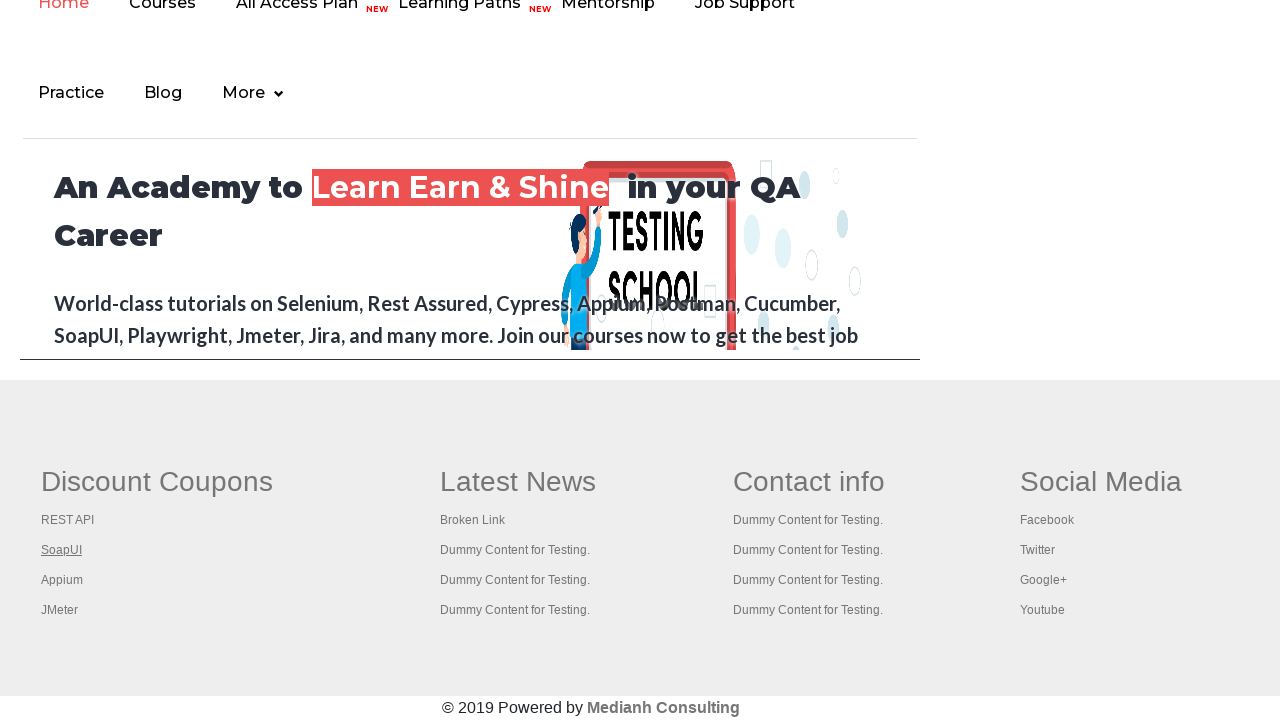

Waited 2 seconds for new tab to load
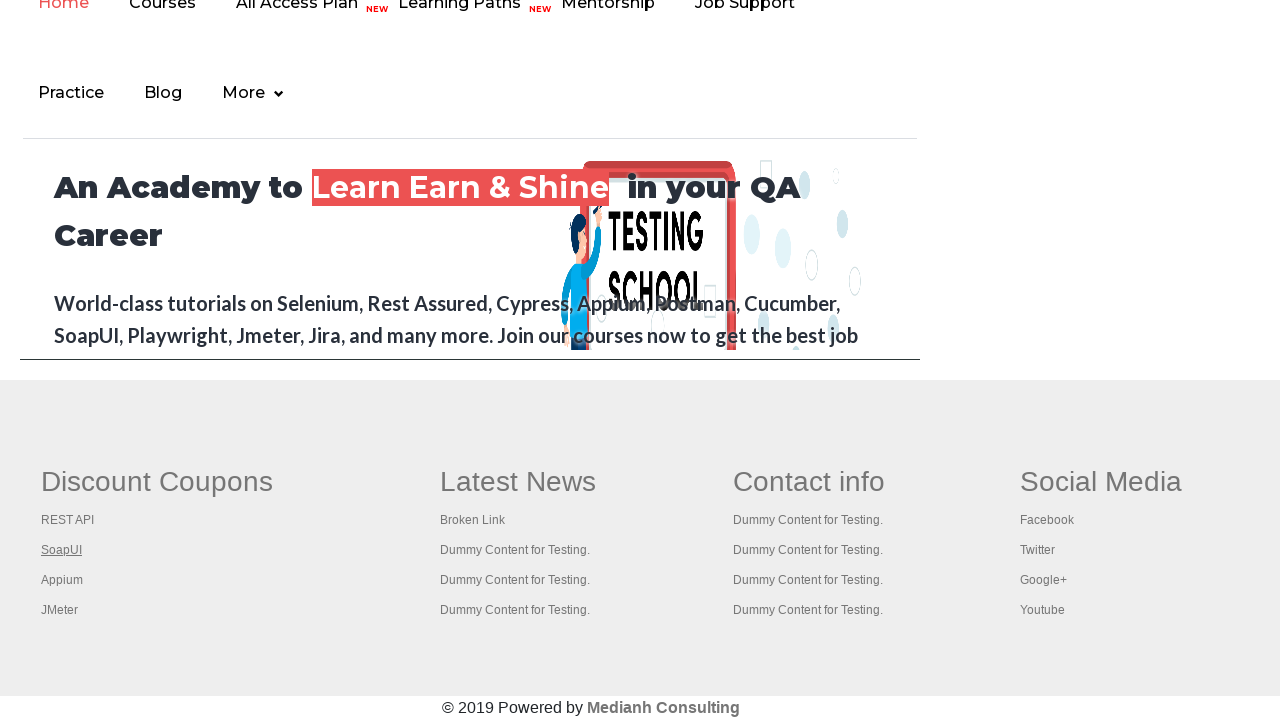

Opened footer link 3 in new tab using Ctrl+Click at (62, 580) on xpath=//div[@id='gf-BIG'] >> xpath=//table/tbody/tr/td[1]/ul//a >> nth=3
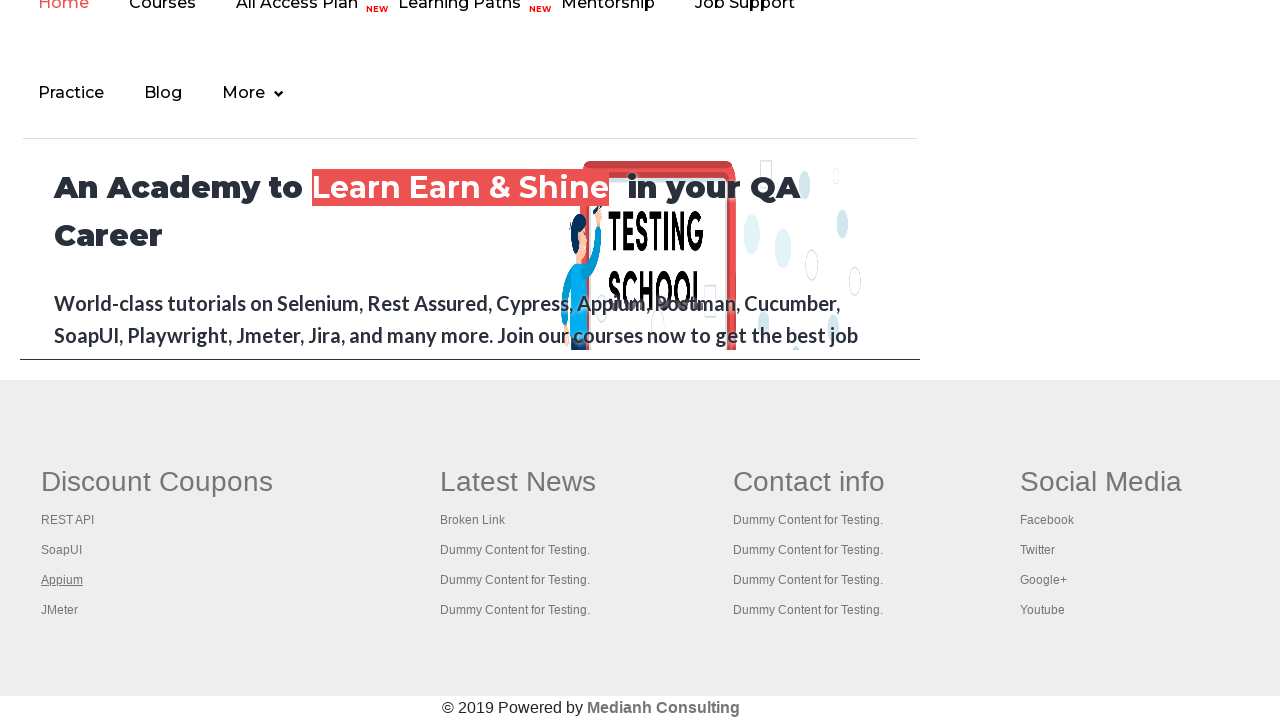

Waited 2 seconds for new tab to load
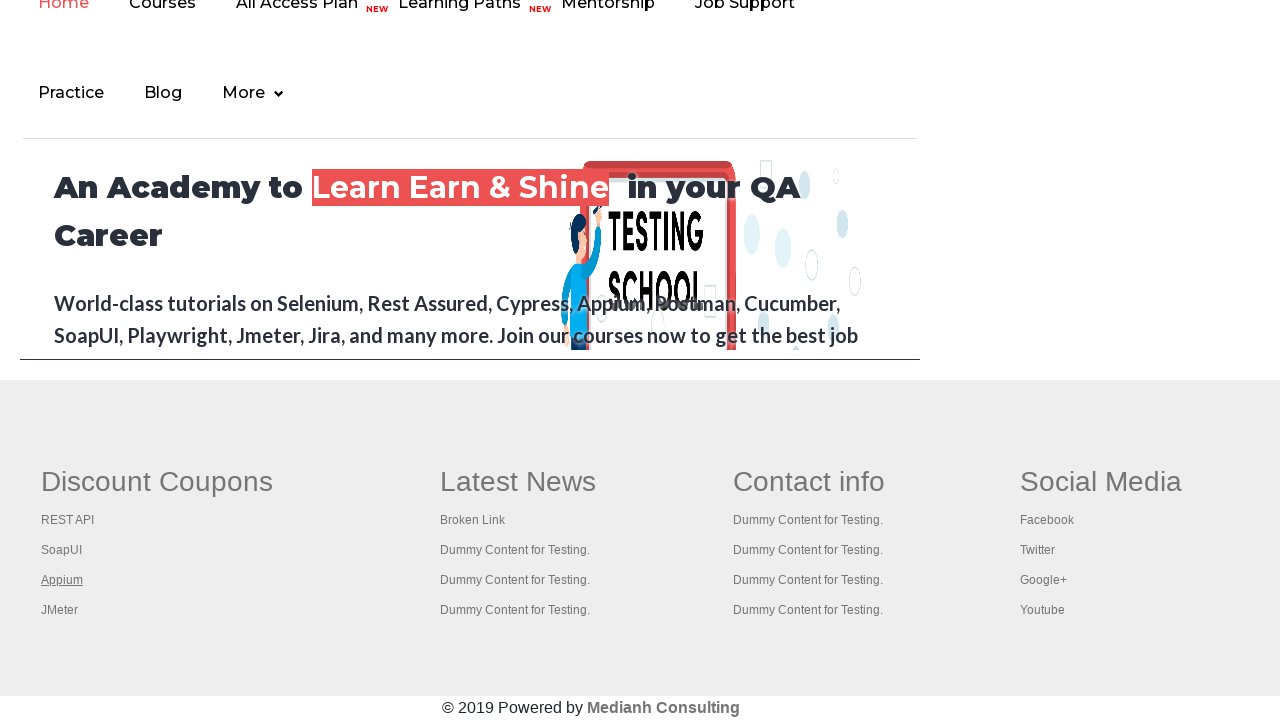

Opened footer link 4 in new tab using Ctrl+Click at (60, 610) on xpath=//div[@id='gf-BIG'] >> xpath=//table/tbody/tr/td[1]/ul//a >> nth=4
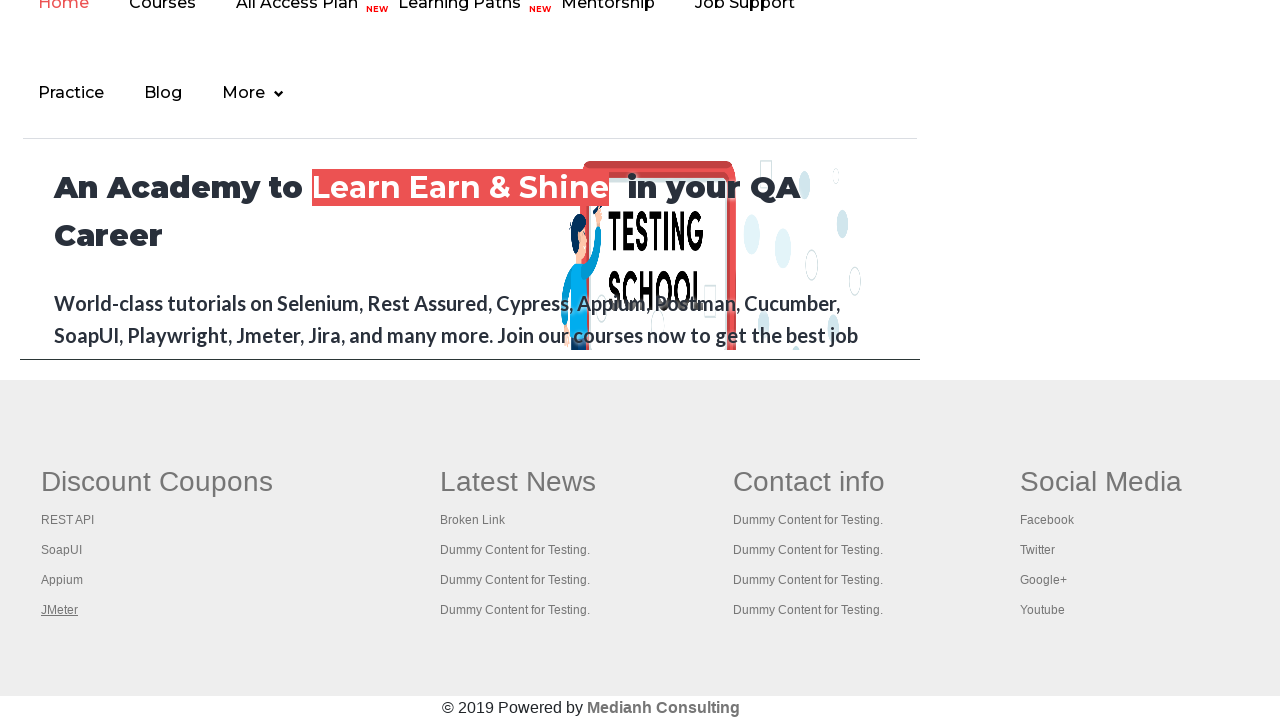

Waited 2 seconds for new tab to load
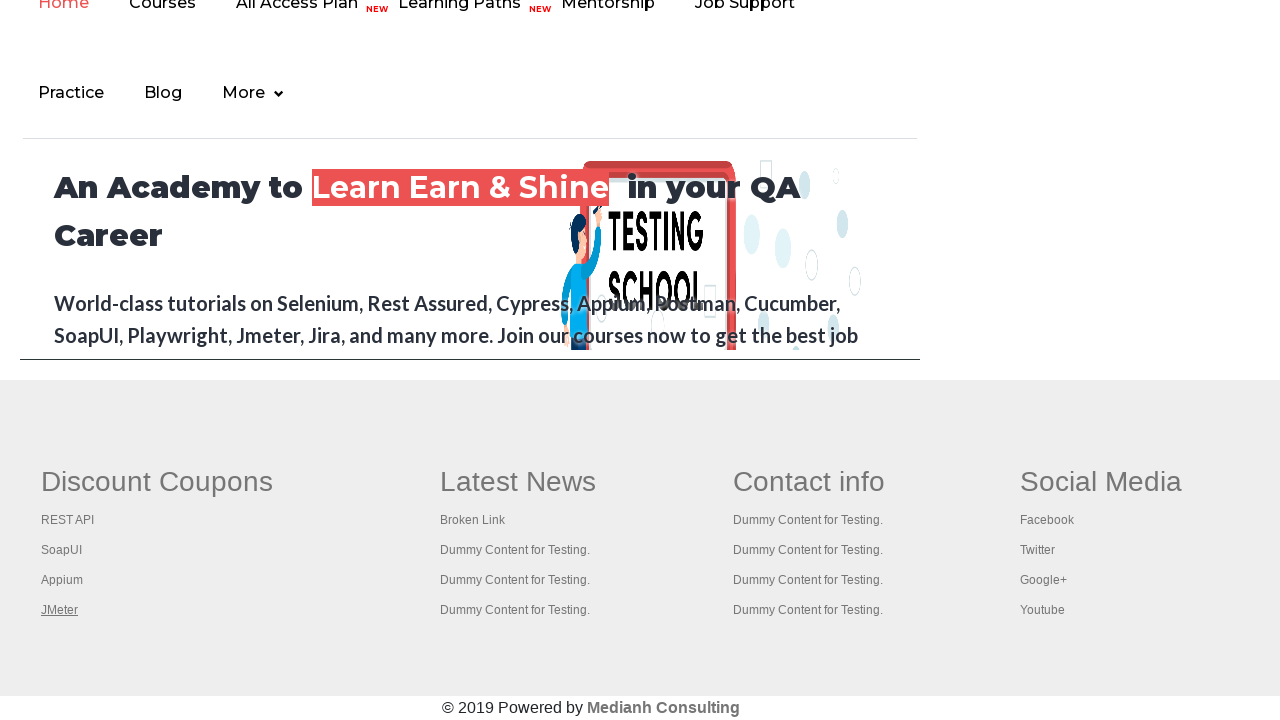

Retrieved all open tabs (5 total)
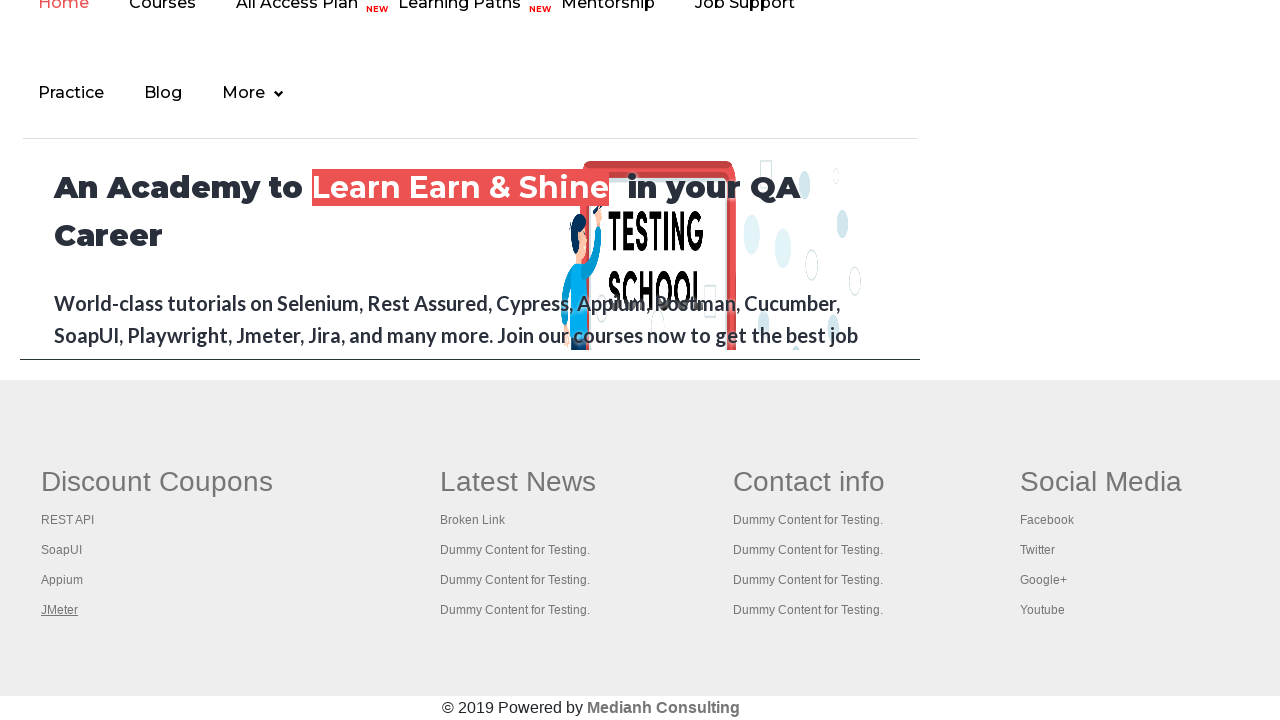

Switched to tab with title 'Practice Page'
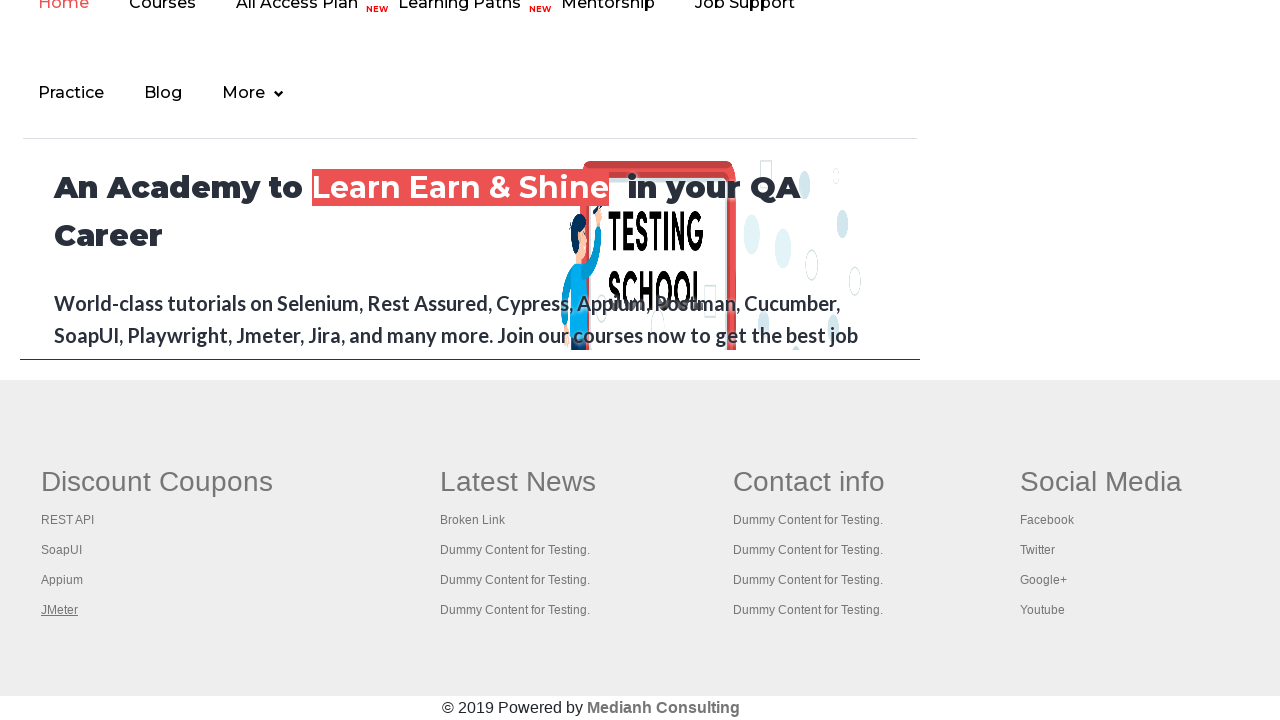

Tab with title 'Practice Page' finished loading
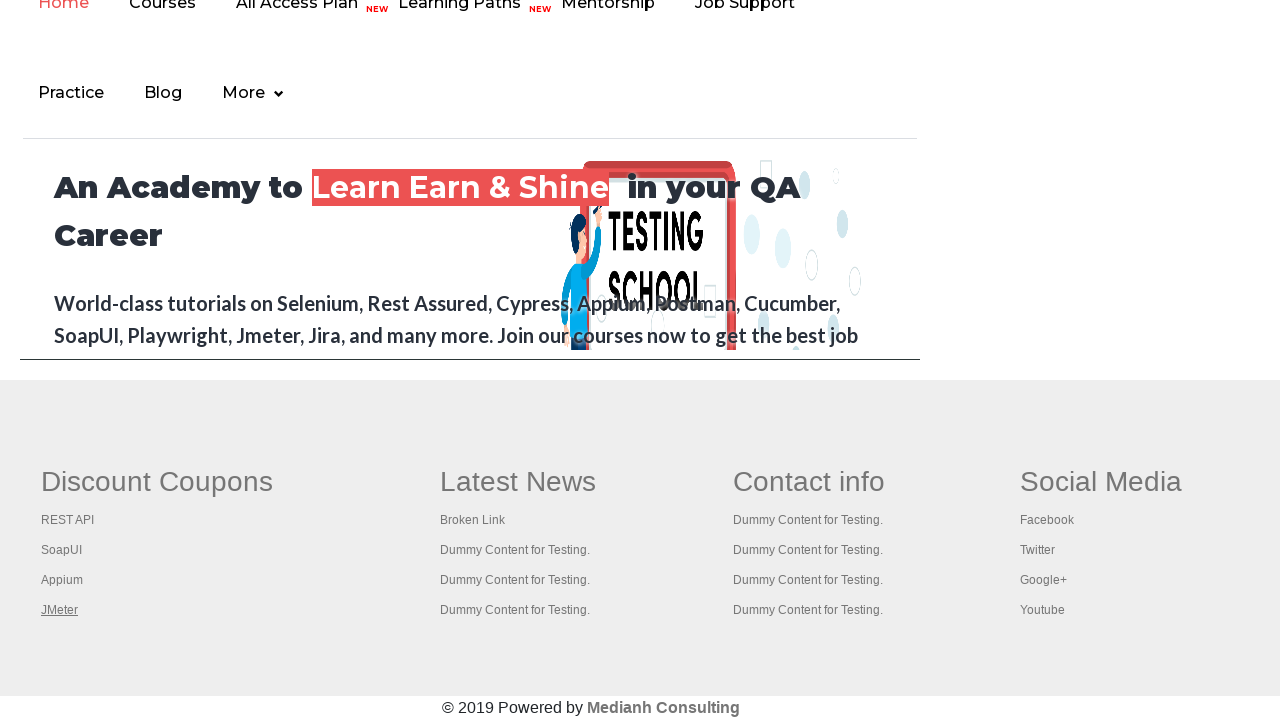

Switched to tab with title 'REST API Tutorial'
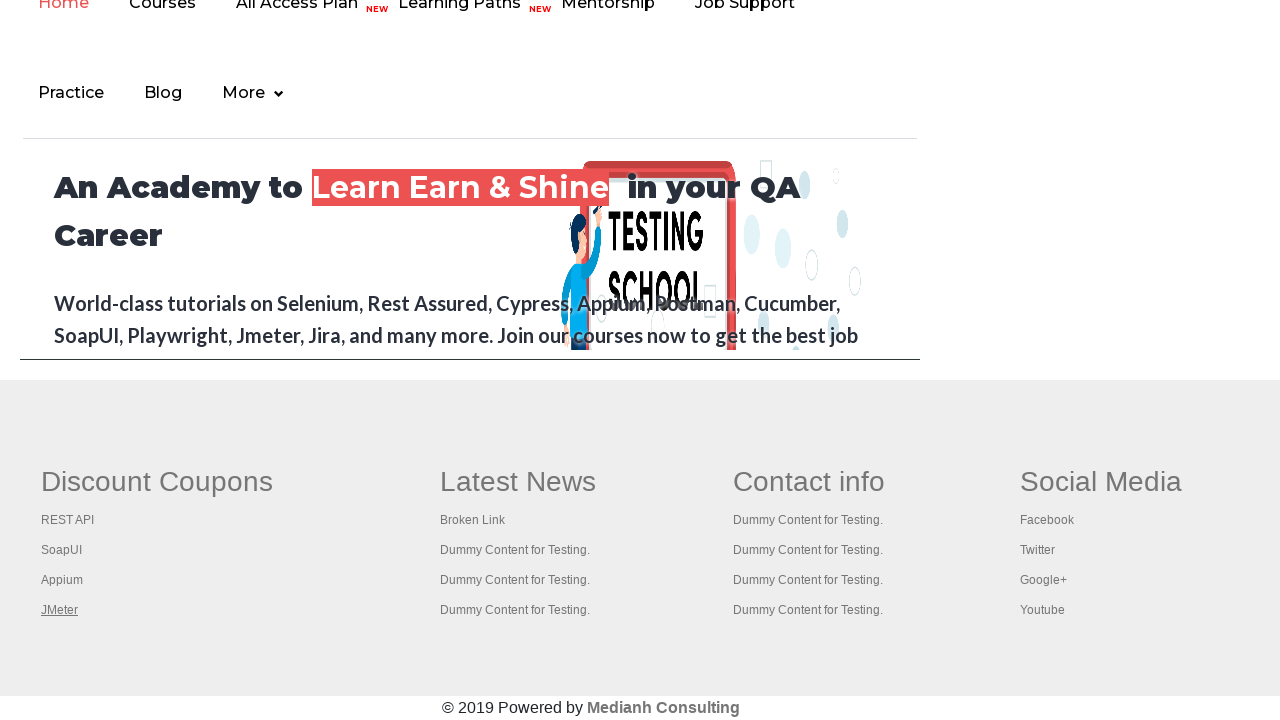

Tab with title 'REST API Tutorial' finished loading
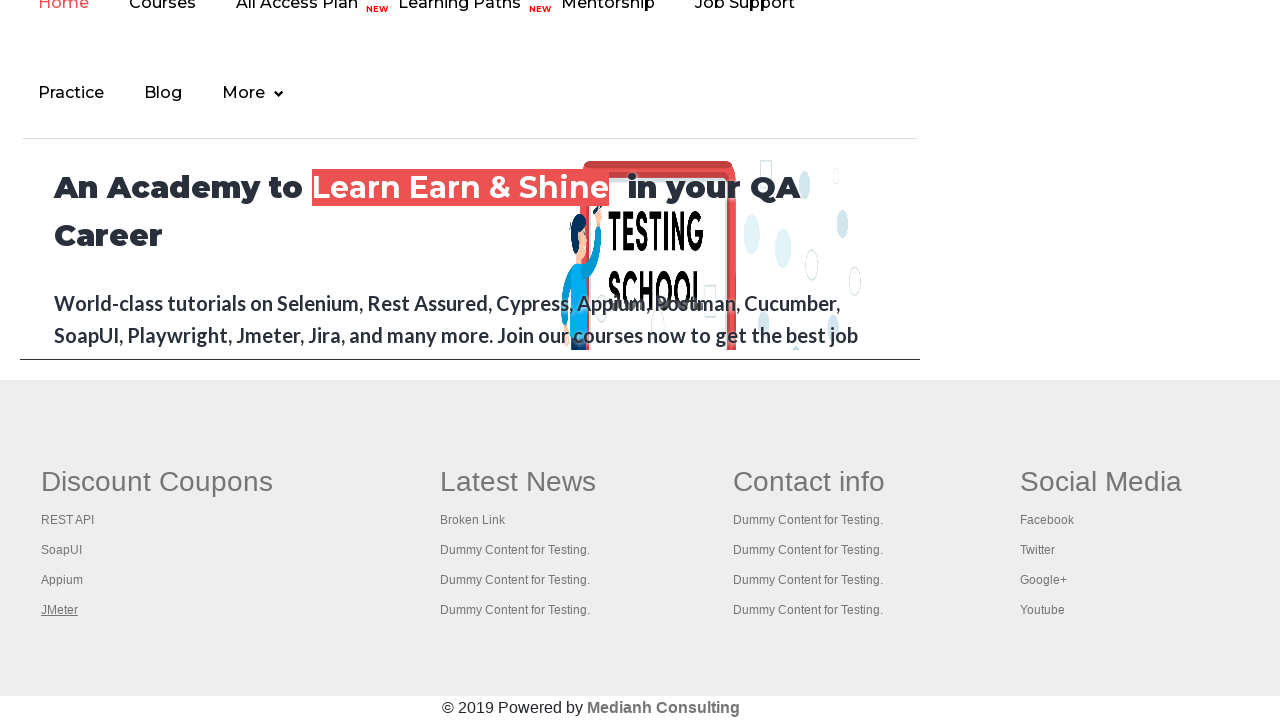

Switched to tab with title 'The World’s Most Popular API Testing Tool | SoapUI'
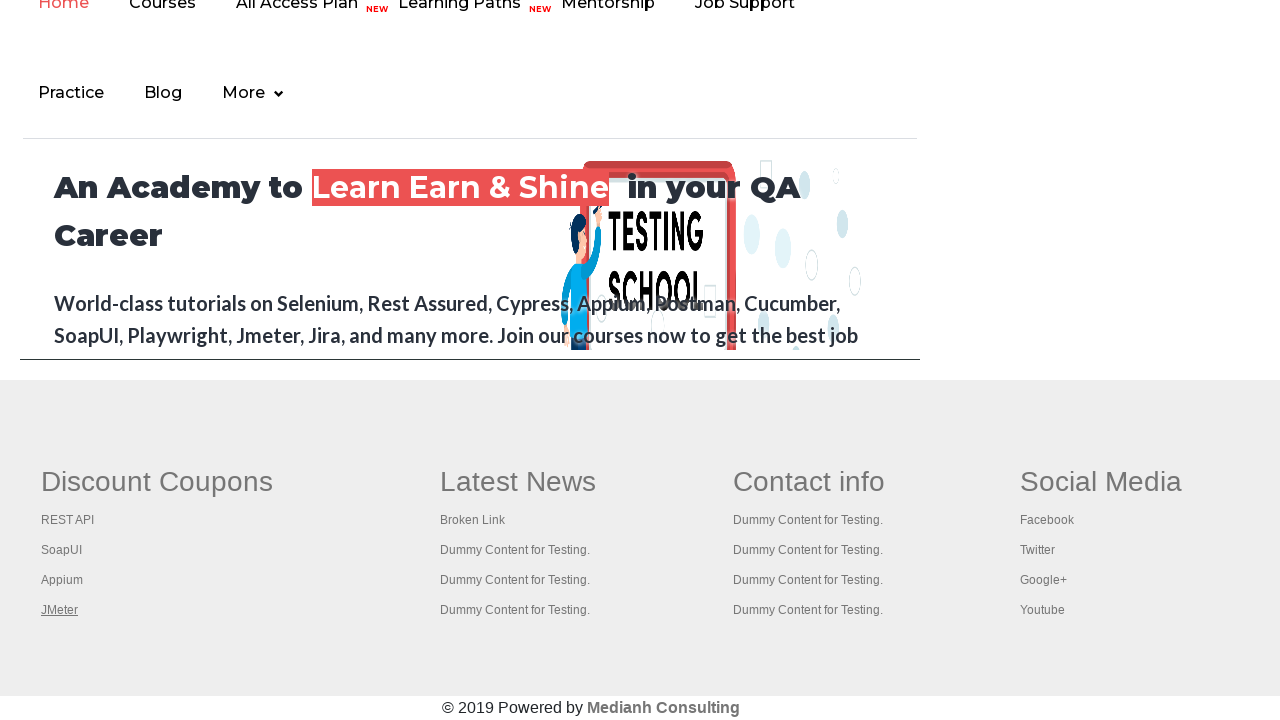

Tab with title 'The World’s Most Popular API Testing Tool | SoapUI' finished loading
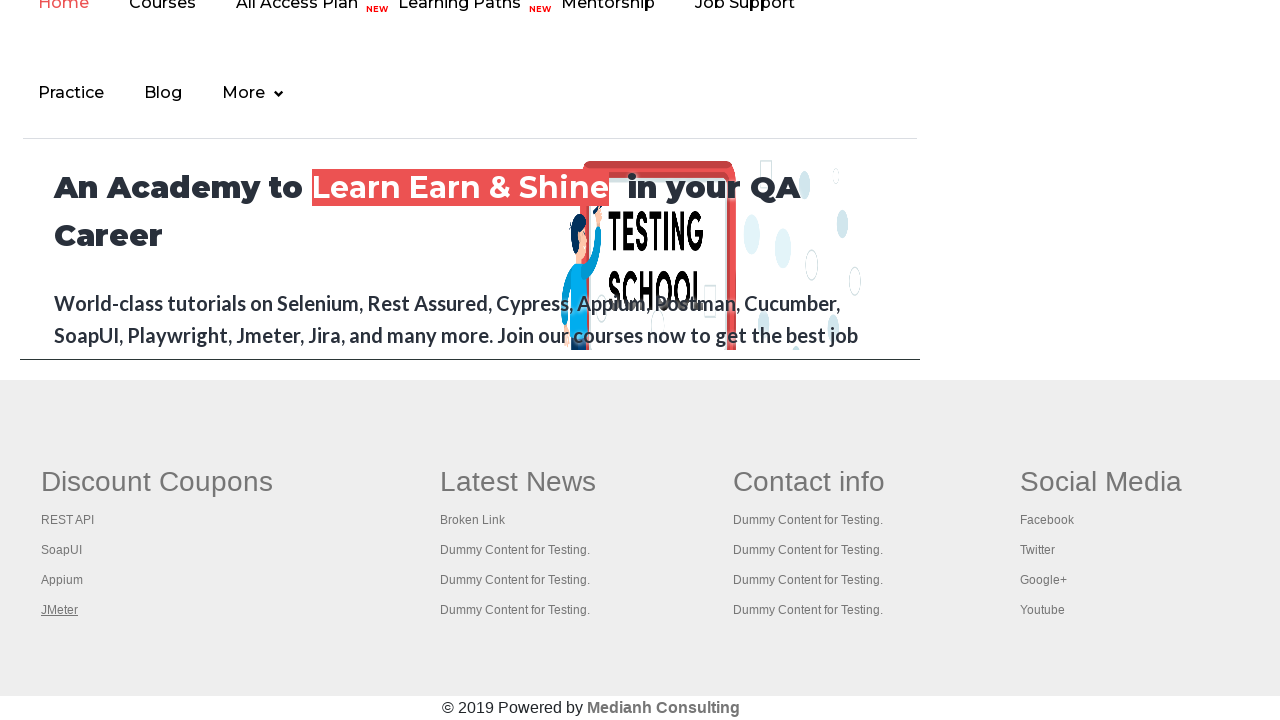

Switched to tab with title 'Appium tutorial for Mobile Apps testing | RahulShetty Academy | Rahul'
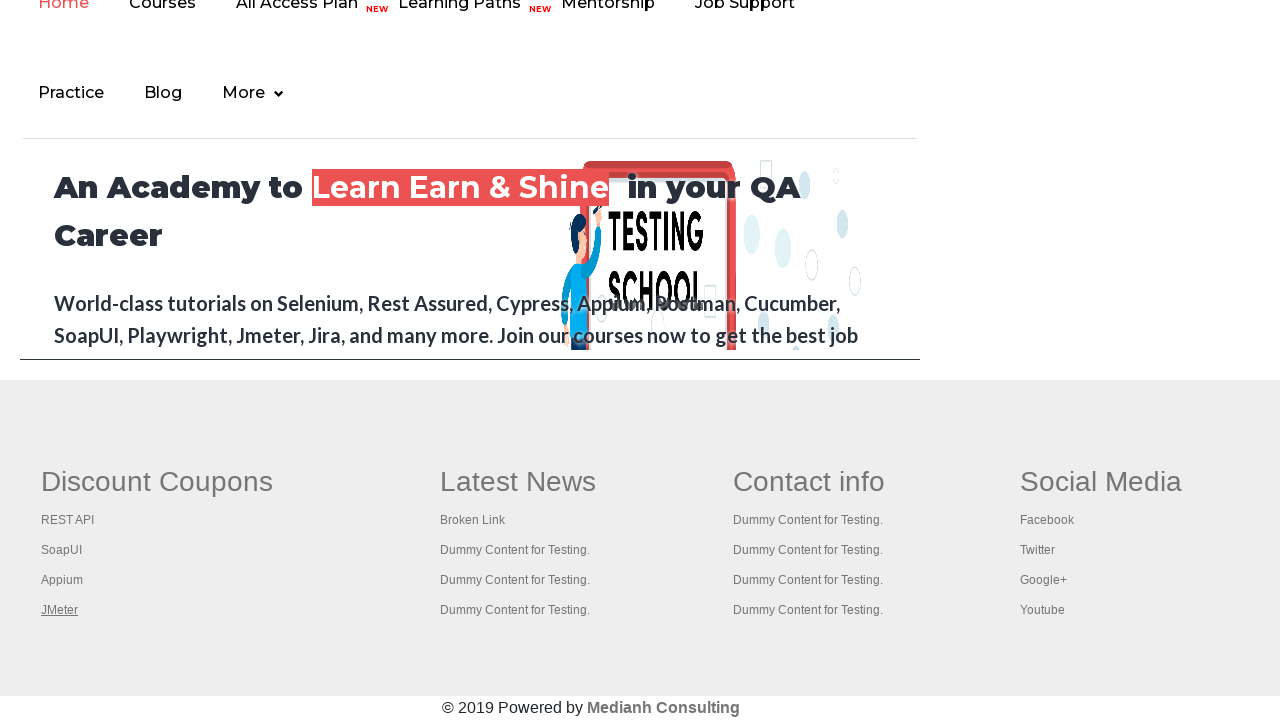

Tab with title 'Appium tutorial for Mobile Apps testing | RahulShetty Academy | Rahul' finished loading
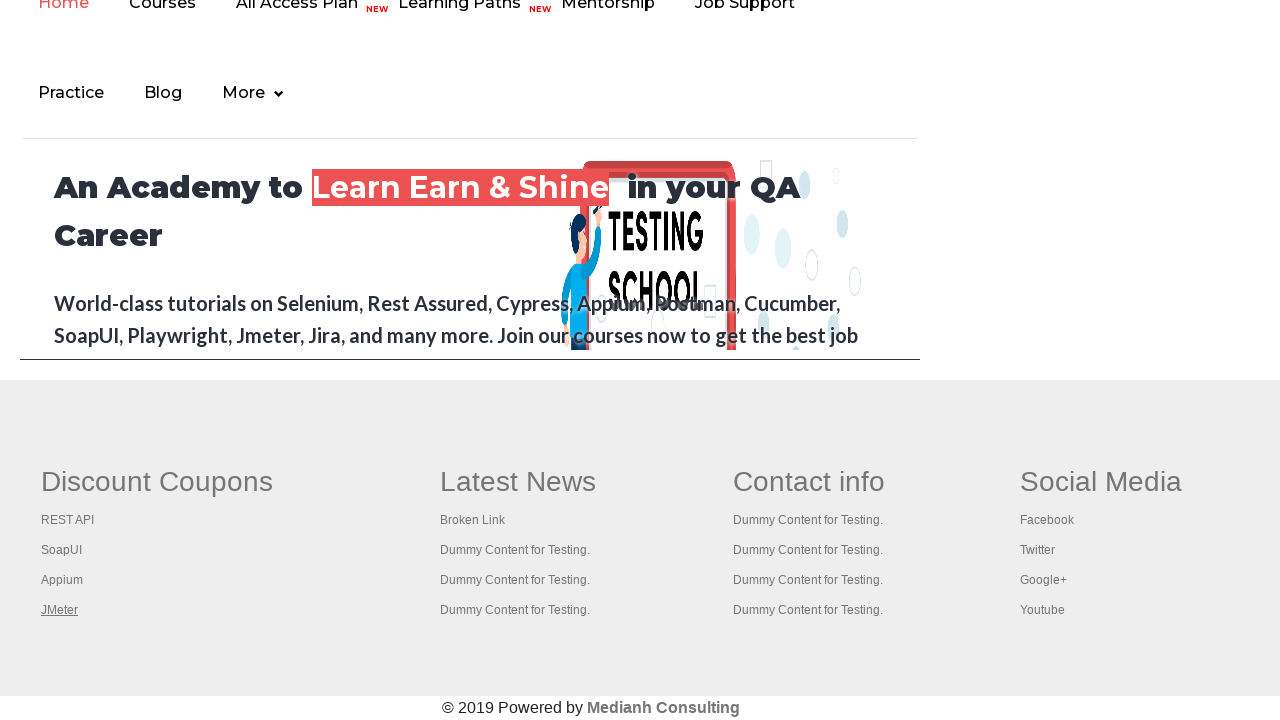

Switched to tab with title 'Apache JMeter - Apache JMeter™'
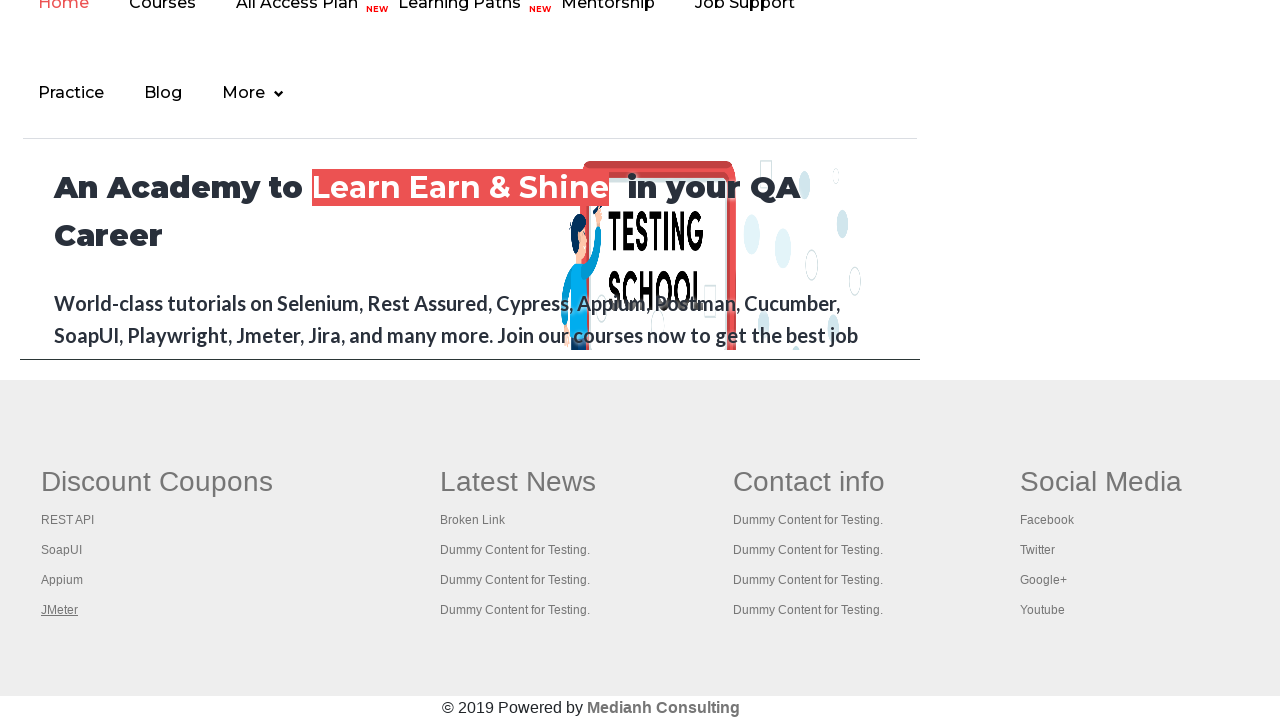

Tab with title 'Apache JMeter - Apache JMeter™' finished loading
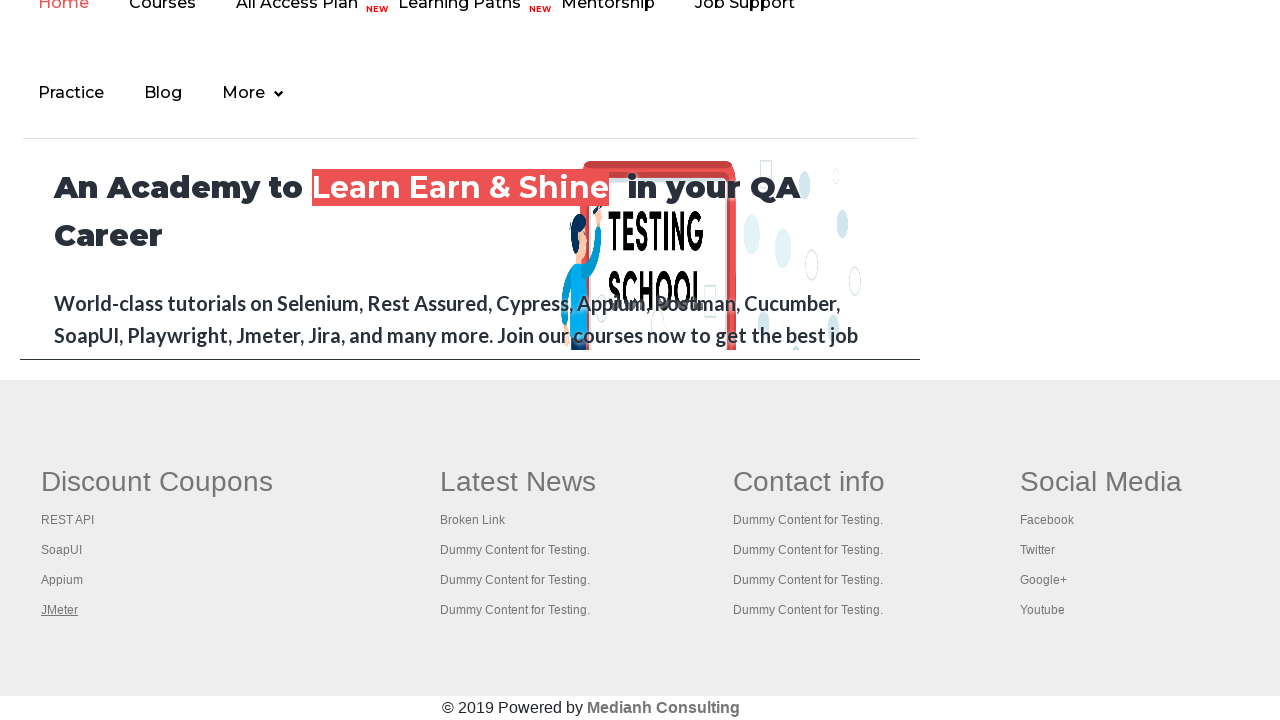

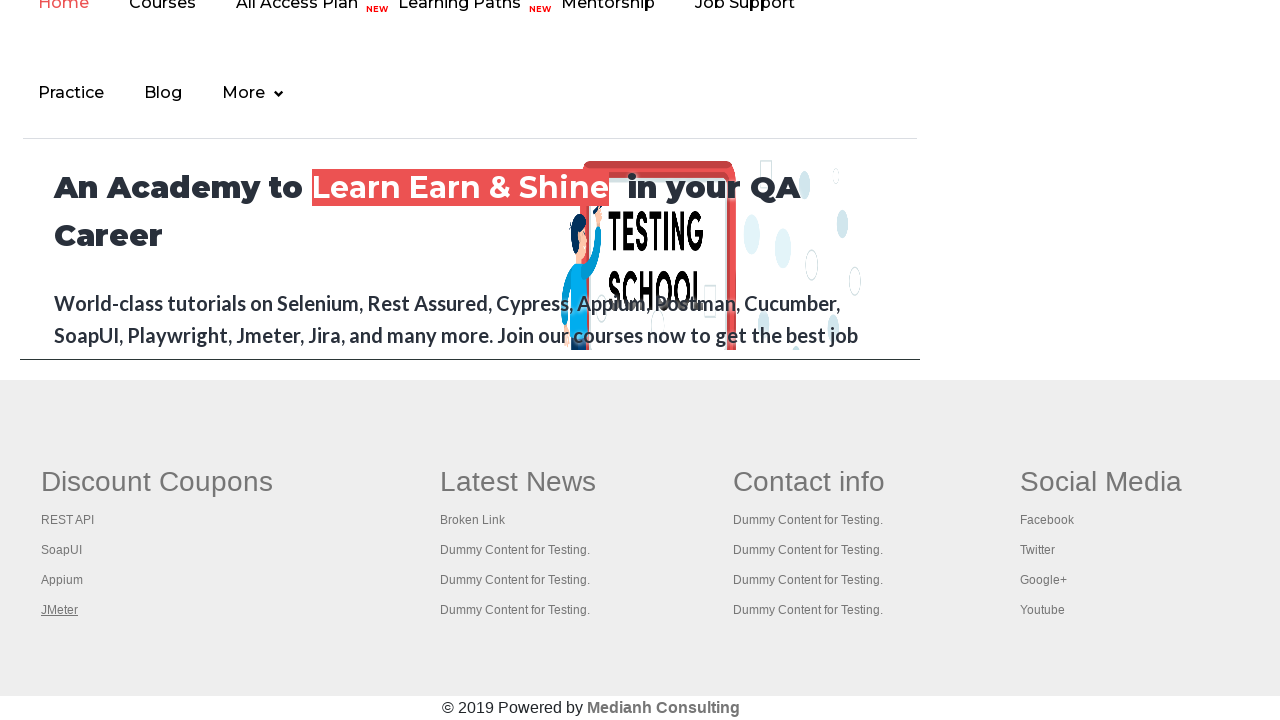